Tests multi-selection using Ctrl/Cmd key to select non-consecutive items (item 13 and item 10)

Starting URL: https://automationfc.github.io/jquery-selectable/

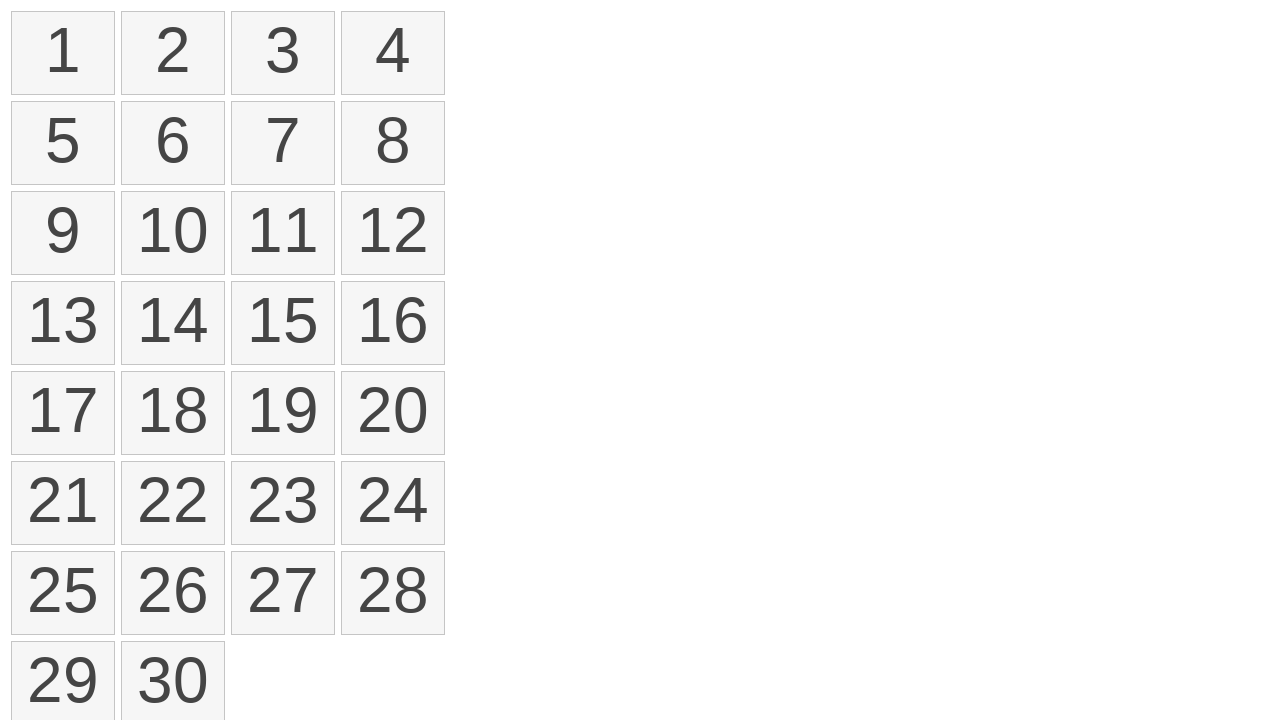

Located all selectable items in the list
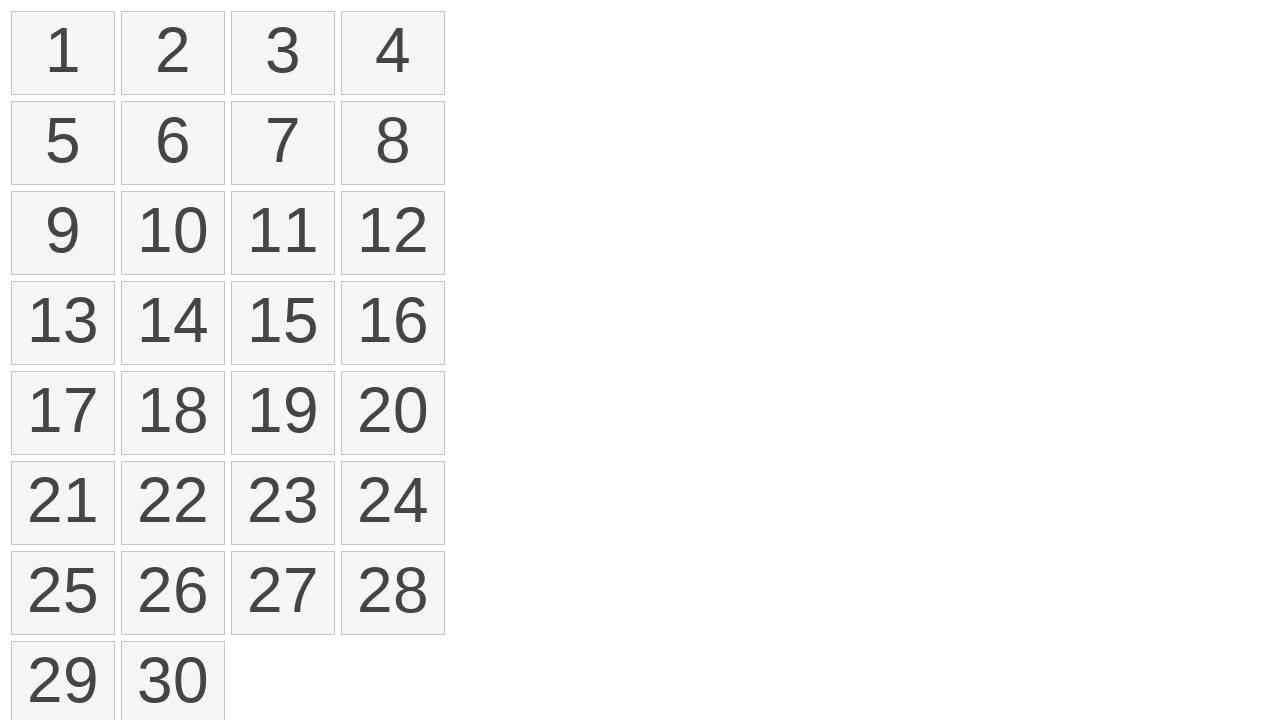

Determined modifier key based on OS platform
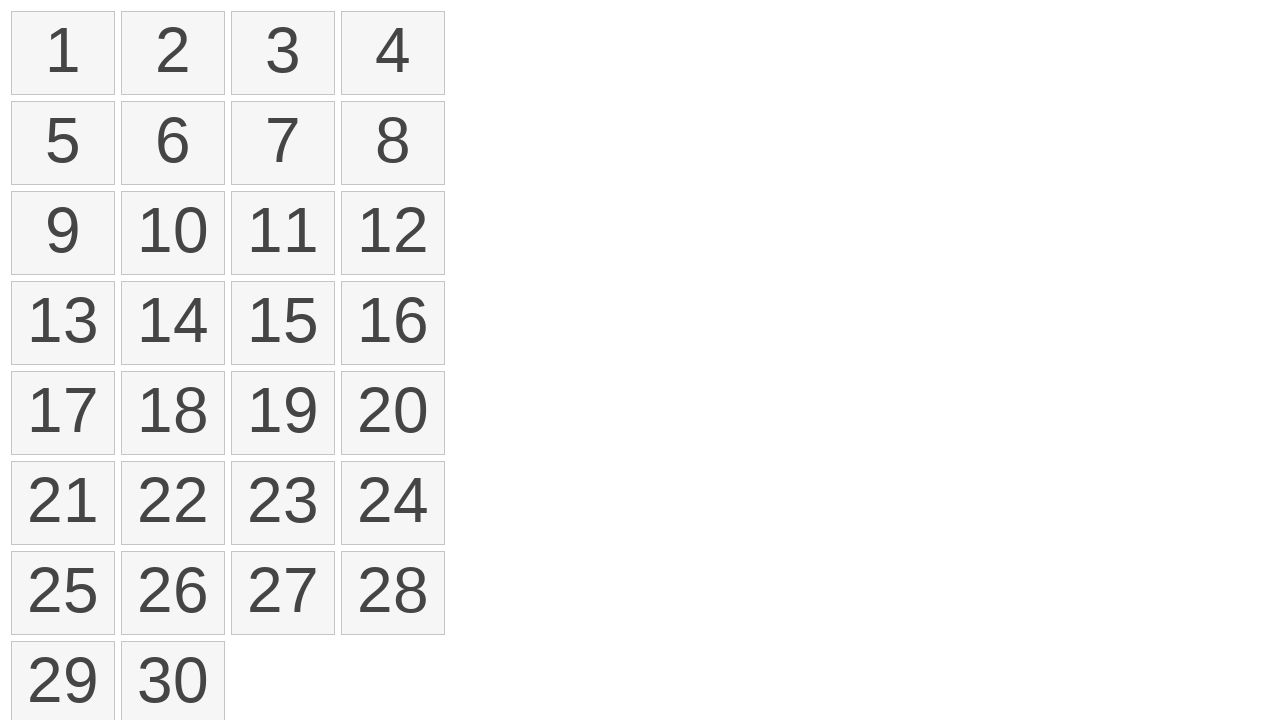

Clicked item 13 with modifier key for multi-selection at (63, 323) on ol#selectable > li:nth-child(13)
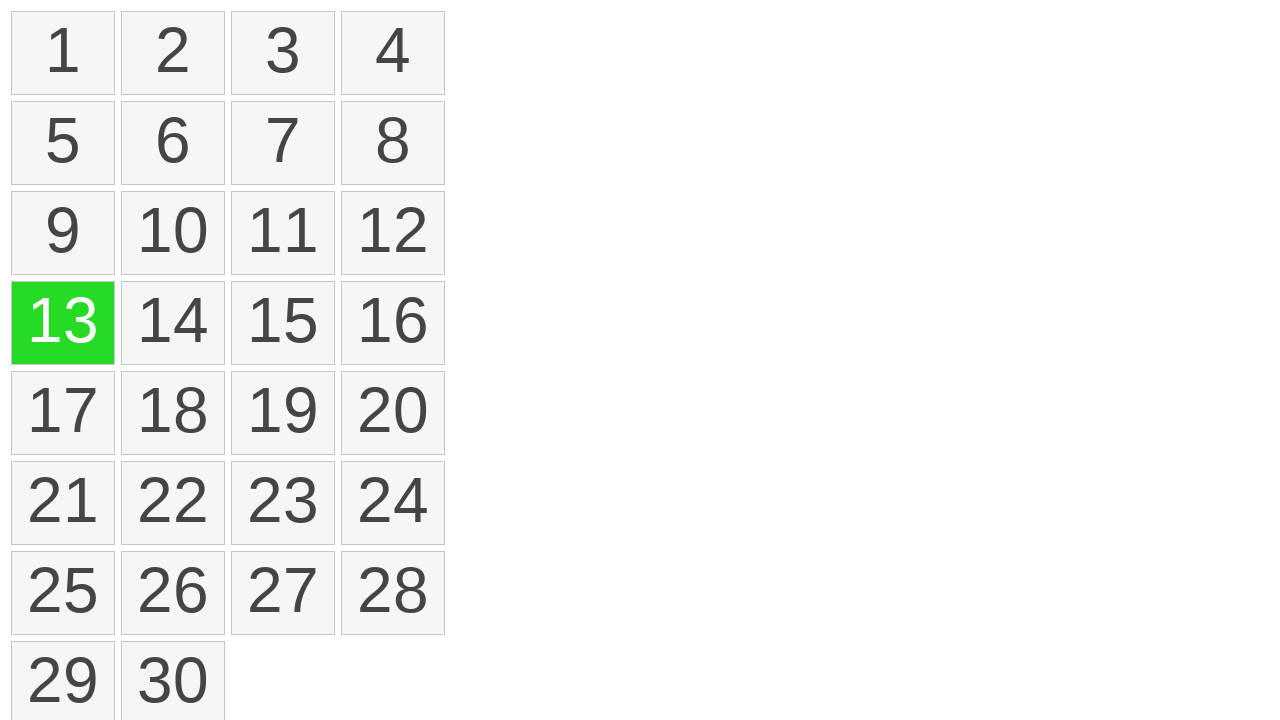

Clicked item 10 with modifier key to add to selection at (173, 233) on ol#selectable > li:nth-child(10)
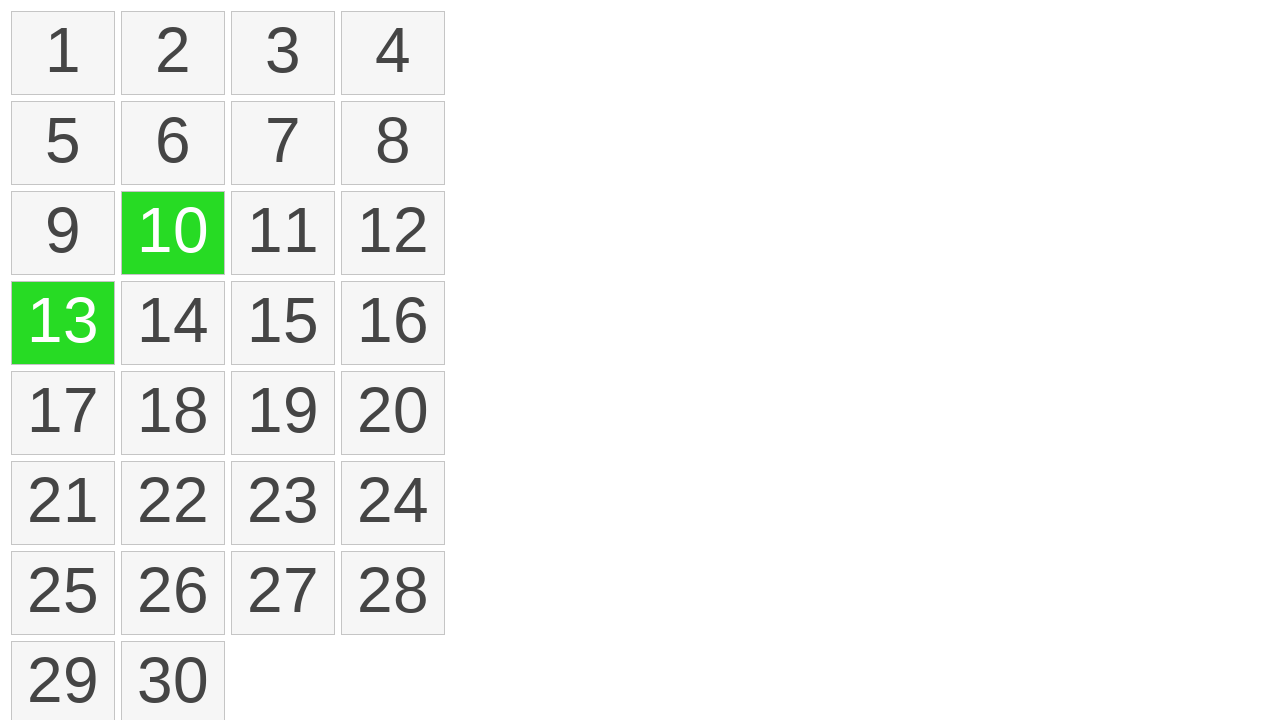

Located all selected items with ui-selected class
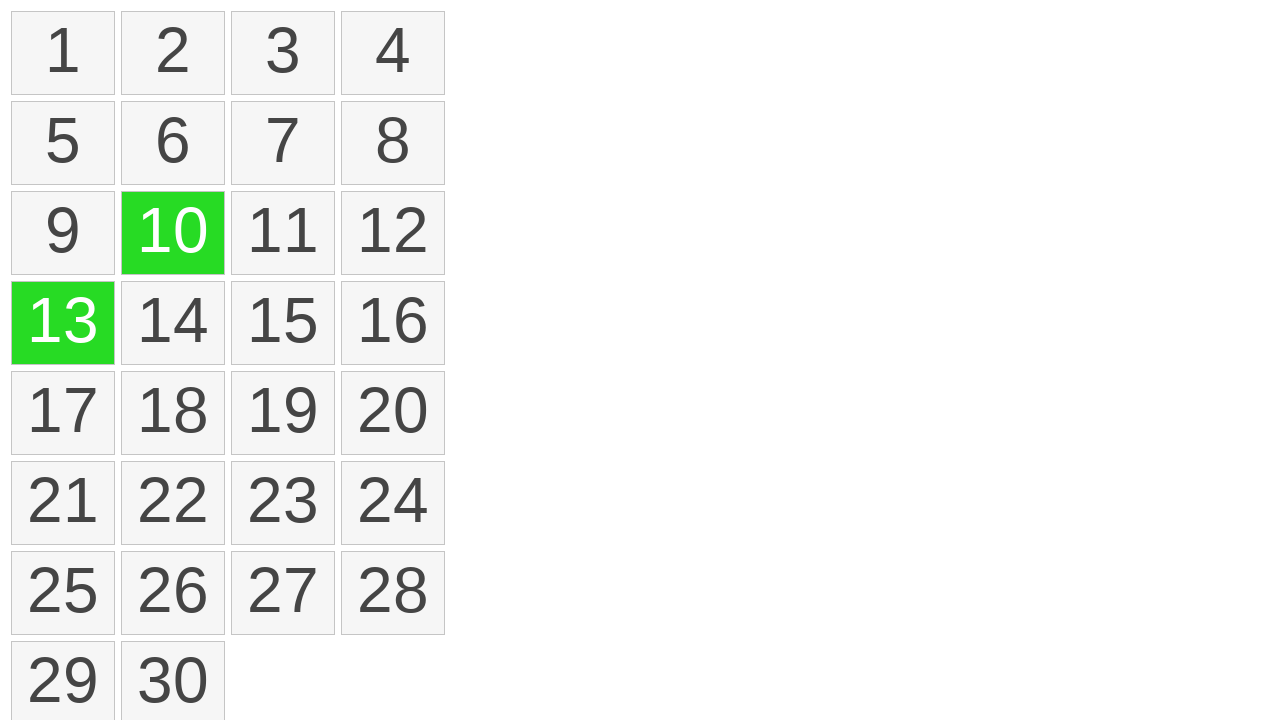

Verified that exactly 2 items are selected
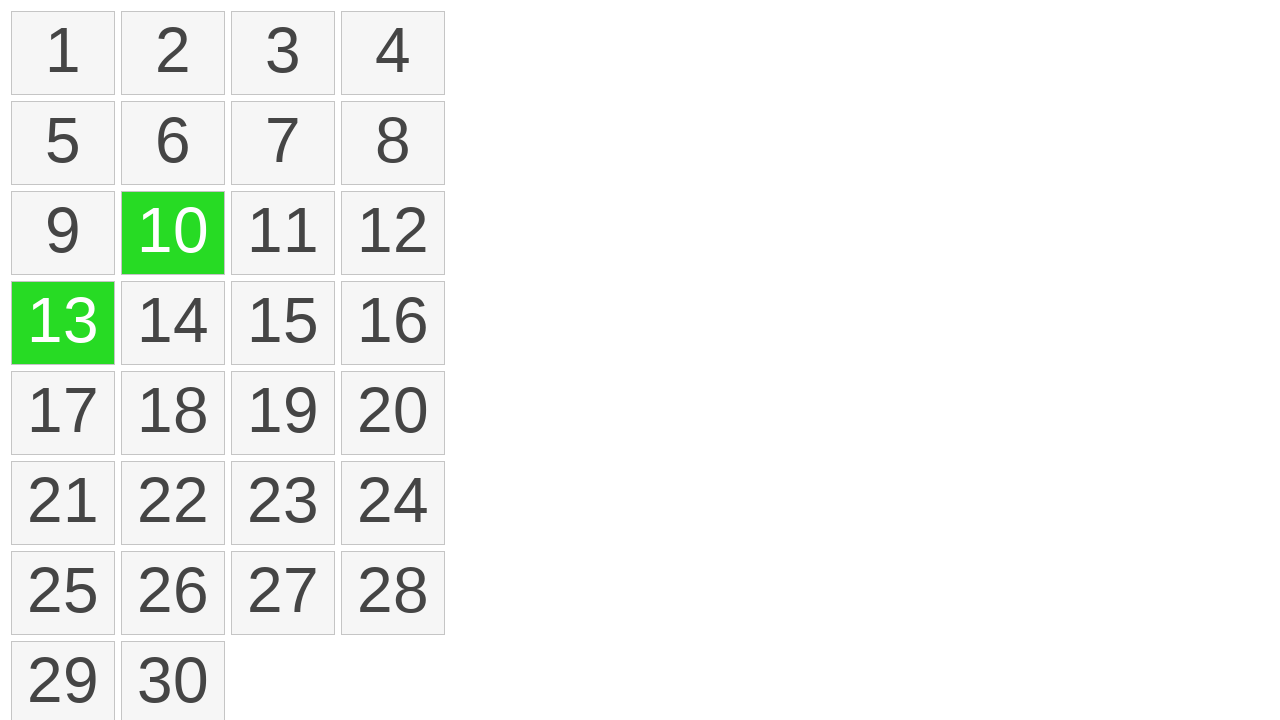

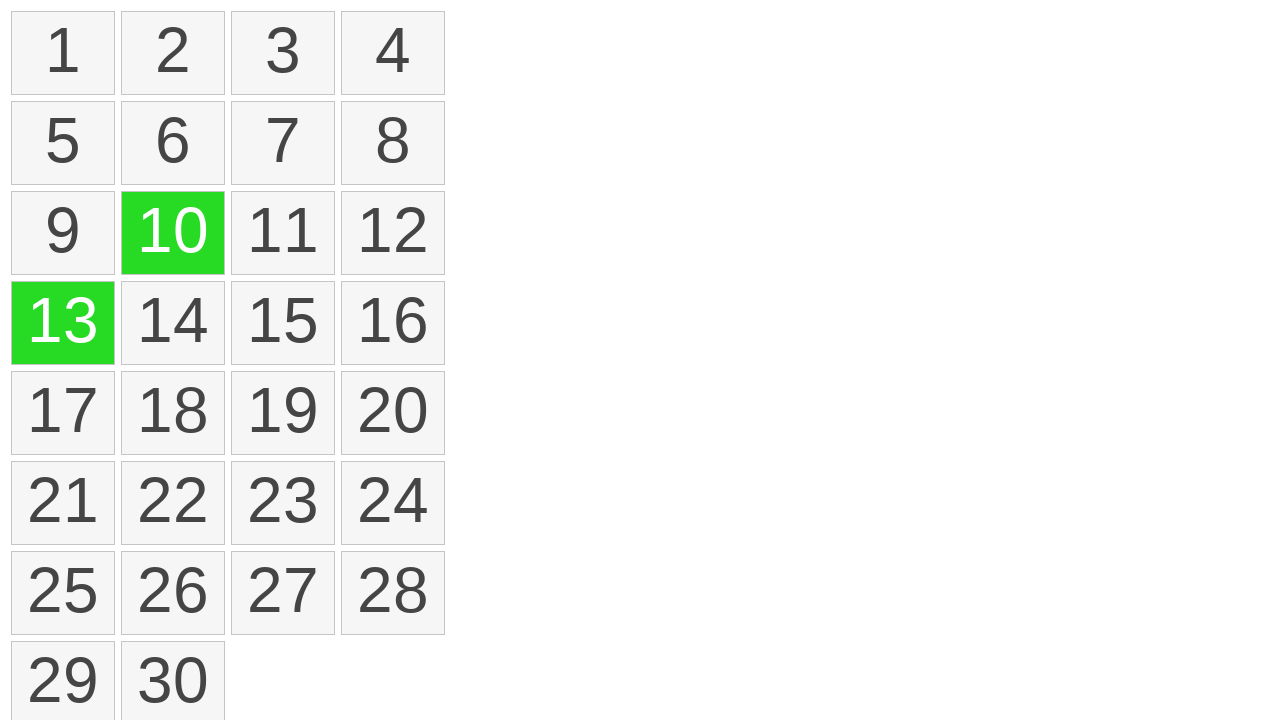